Tests that a PyCafe Vizro snippet renders correctly by waiting for the app iframe to load and verifying the dashboard title appears

Starting URL: https://py.cafe/snippet/vizro/v1?#code=%23%20Vizro%20is%20an%20open-source%20toolkit%20for%20creating%20modular%20data%20visualization%20applications.%0A%23%20check%20out%20https%3A%2F%2Fgithub.com%2Fmckinsey%2Fvizro%20for%20more%20info%20about%20Vizro%0A%23%20and%20checkout%20https%3A%2F%2Fvizro.readthedocs.io%2Fen%2Fstable%2F%20for%20documentation.%0A%0Aimport%20vizro.plotly.express%20as%20px%0Afrom%20vizro%20import%20Vizro%0Aimport%20vizro.models%20as%20vm%0A%0Adf%20%3D%20px.data.iris()%0A%0Apage%20%3D%20vm.Page(%0A%20%20%20%20title%3D%22Vizro%20on%20PyCafe%22%2C%0A%20%20%20%20layout%3Dvm.Layout(grid%3D%5B%5B0%2C%201%5D%2C%20%5B2%2C%202%5D%2C%20%5B2%2C%202%5D%2C%20%5B3%2C%203%5D%2C%20%5B3%2C%203%5D%5D%2C%20row_min_height%3D%22140px%22)%2C%0A%20%20%20%20components%3D%5B%0A%20%20%20%20%20%20%20%20vm.Card(%0A%20%20%20%20%20%20%20%20%20%20%20%20text%3D%22%22%22%0A%20%20%20%20%20%20%20%20%20%20%20%20%20%20%20%20%23%23%23%20What%20is%20Vizro%3F%0A%20%20%20%20%20%20%20%20%20%20%20%20%20%20%20%20An%20open-source%20toolkit%20for%20creating%20modular%20data%20visualization%20applications.%0A%20%20%20%20%20%20%20%20%20%20%20%20%20%20%20%20%0A%20%20%20%20%20%20%20%20%20%20%20%20%20%20%20%20Rapidly%20self-serve%20the%20assembly%20of%20customized%20dashboards%20in%20minutes%20-%20without%20the%20need%20for%20advanced%20coding%20or%20design%20experience%20-%20to%20create%20flexible%20and%20scalable%2C%20Python-enabled%20data%20visualization%20applications.%22%22%22%0A%20%20%20%20%20%20%20%20)%2C%0A%20%20%20%20%20%20%20%20vm.Card(%0A%20%20%20%20%20%20%20%20%20%20%20%20text%3D%22%22%22%0A%20%20%20%20%20%20%20%20%20%20%20%20%20%20%20%20%23%23%23%20Github%0A%0A%20%20%20%20%20%20%20%20%20%20%20%20%20%20%20%20Checkout%20Vizro's%20GitHub%20page%20for%20further%20information%20and%20release%20notes.%20Contributions%20are%20always%20welcome!%22%22%22%2C%0A%20%20%20%20%20%20%20%20%20%20%20%20href%3D%22https%3A%2F%2Fgithub.com%2Fmckinsey%2Fvizro%22%2C%0A%20%20%20%20%20%20%20%20)%2C%0A%20%20%20%20%20%20%20%20vm.Graph(id%3D%22scatter_chart%22%2C%20figure%3Dpx.scatter(df%2C%20x%3D%22sepal_length%22%2C%20y%3D%22petal_width%22%2C%20color%3D%22species%22))%2C%0A%20%20%20%20%20%20%20%20vm.Graph(id%3D%22hist_chart%22%2C%20figure%3Dpx.histogram(df%2C%20x%3D%22sepal_width%22%2C%20color%3D%22species%22))%2C%0A%20%20%20%20%5D%2C%0A%20%20%20%20controls%3D%5Bvm.Filter(column%3D%22species%22)%2C%20vm.Filter(column%3D%22petal_length%22)%2C%20vm.Filter(column%3D%22sepal_width%22)%5D%2C%0A)%0A%0Adashboard%20%3D%20vm.Dashboard(pages%3D%5Bpage%5D)%0AVizro().build(dashboard).run()%0A&requirements=vizro%3E%3D0.1.24%0A&python=pyodide-v0.26.1

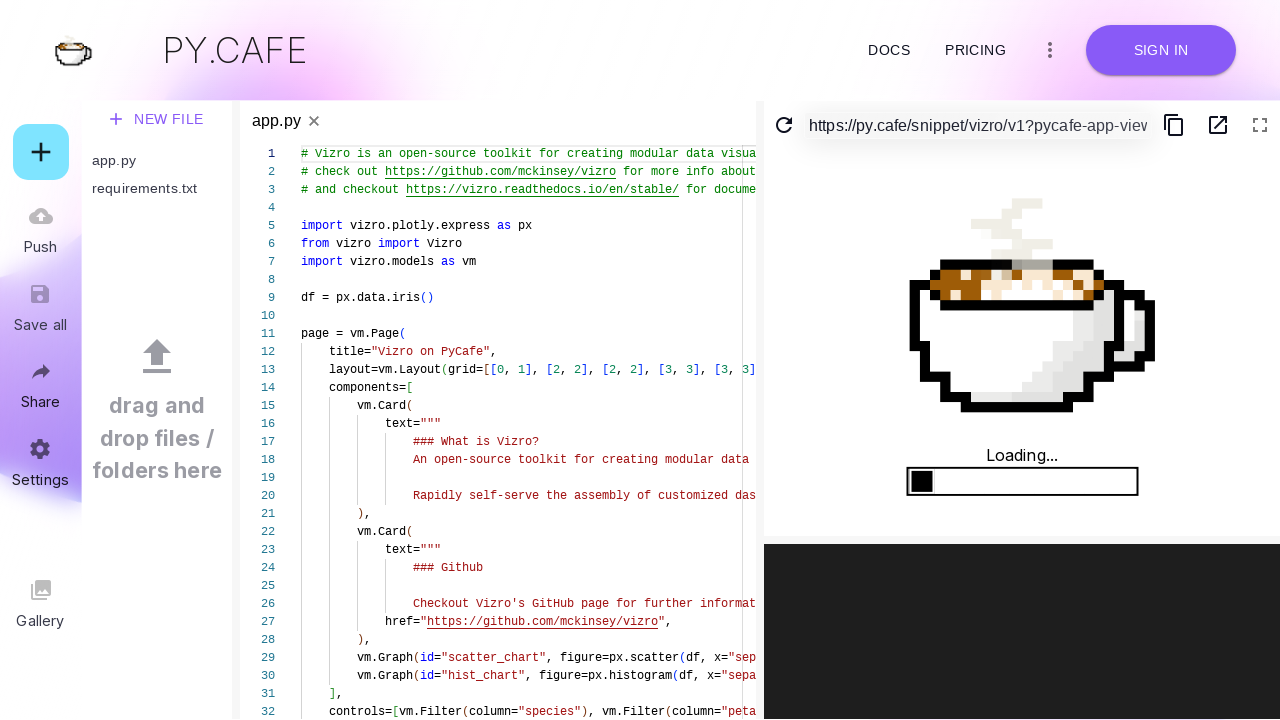

Located the app iframe (#app)
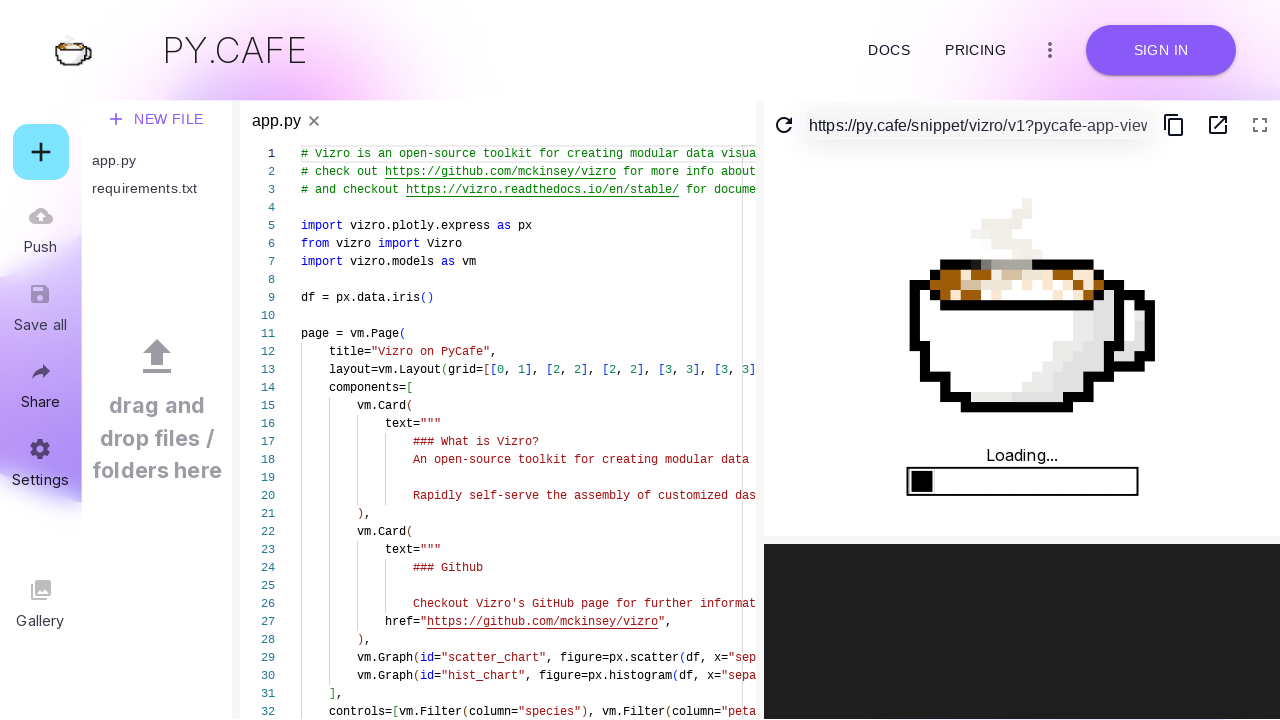

Vizro dashboard title 'Vizro on PyCafe' appeared in iframe
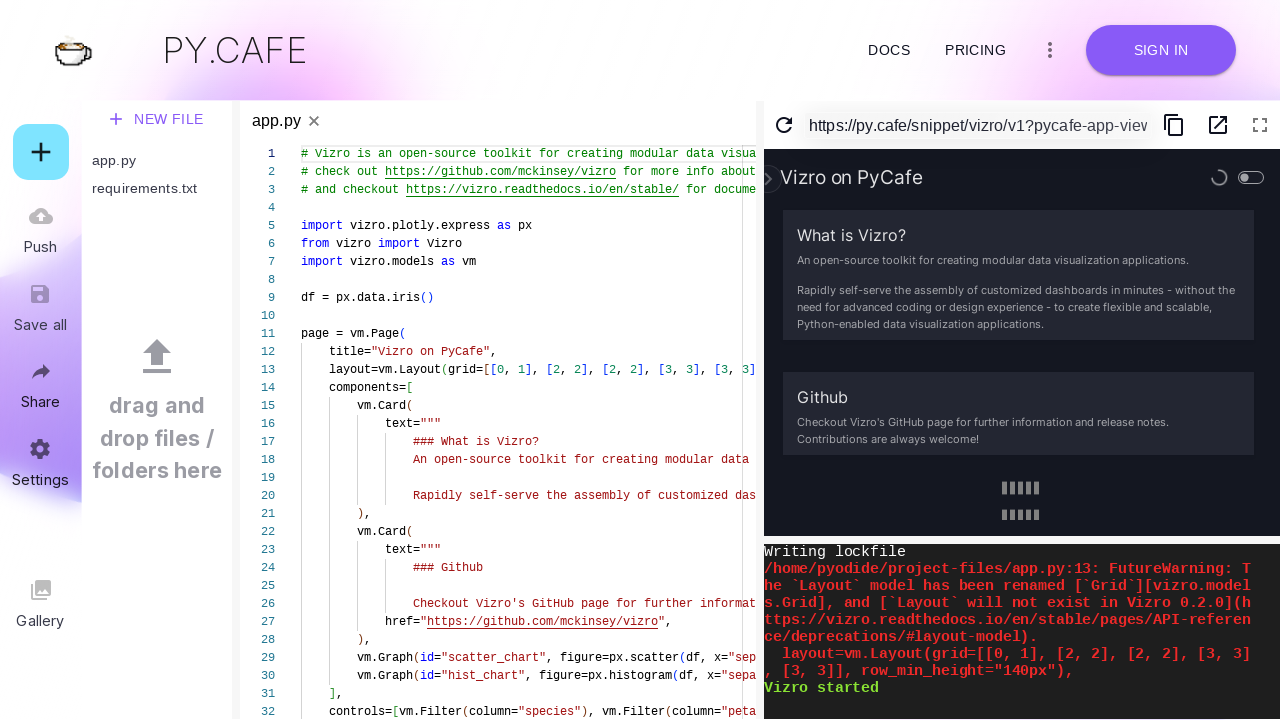

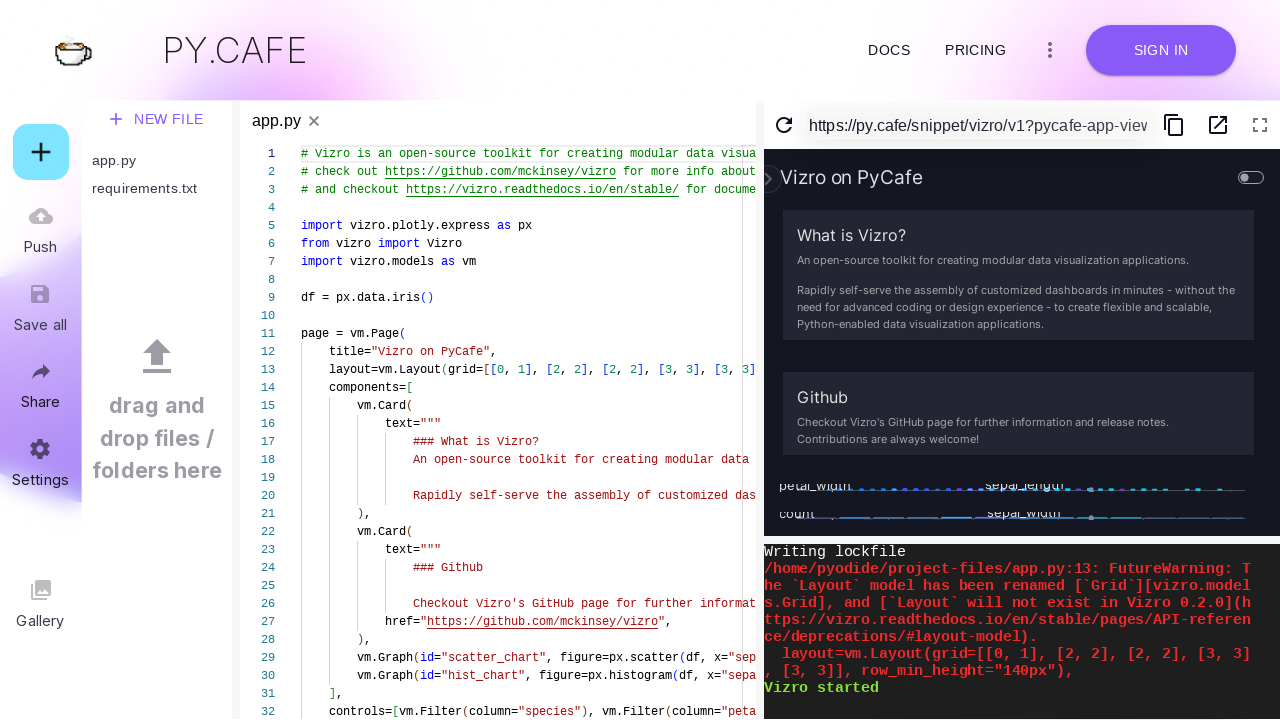